Navigates to ComprasNet government procurement system, selects filter options, enters a UASG code, and retrieves procurement status information

Starting URL: http://comprasnet.gov.br/acesso.asp?url=/livre/Pregao/lista_pregao_filtro.asp?Opc=0

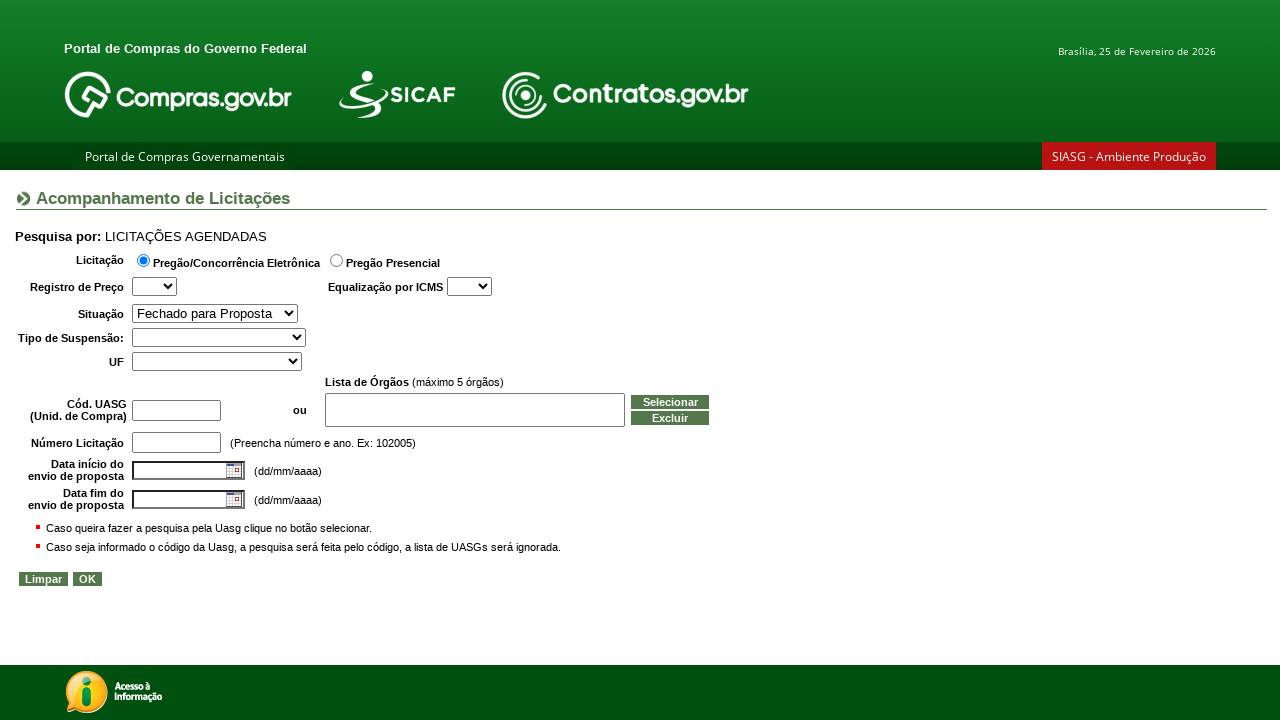

Located main2 iframe
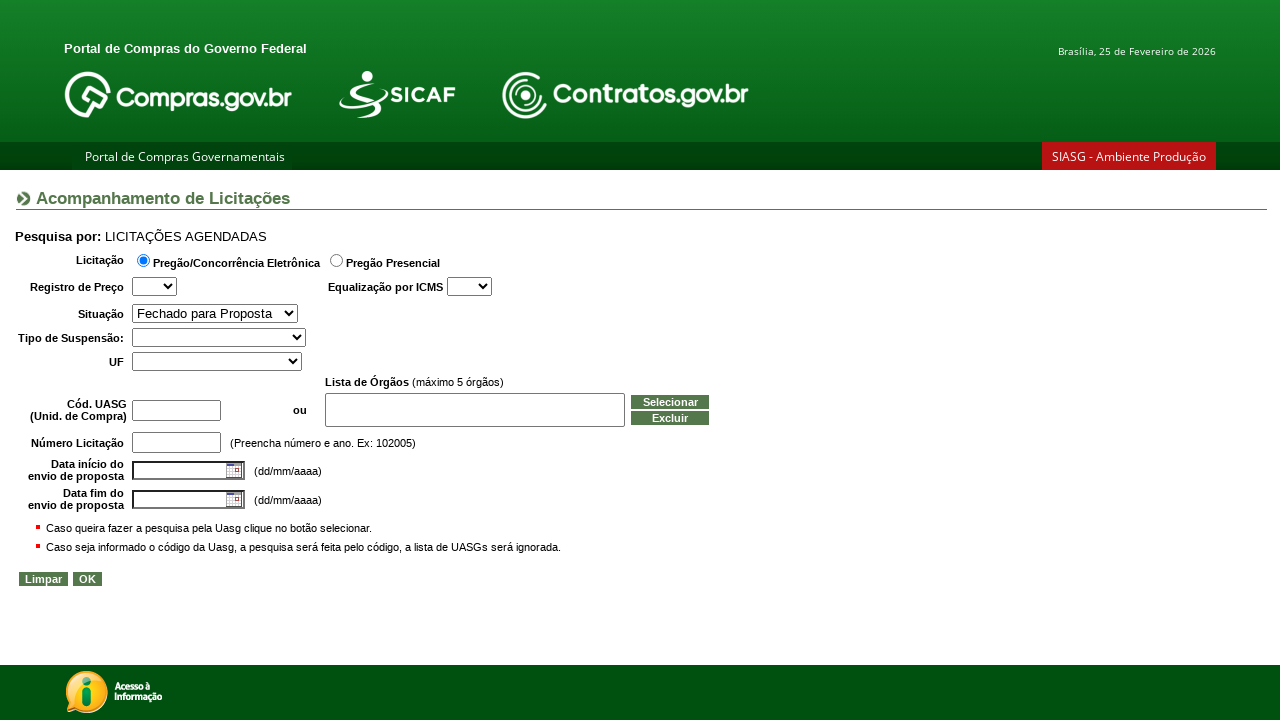

Selected 'Todas' from the situation dropdown filter on frame[name='main2'] >> internal:control=enter-frame >> #lstSituacao
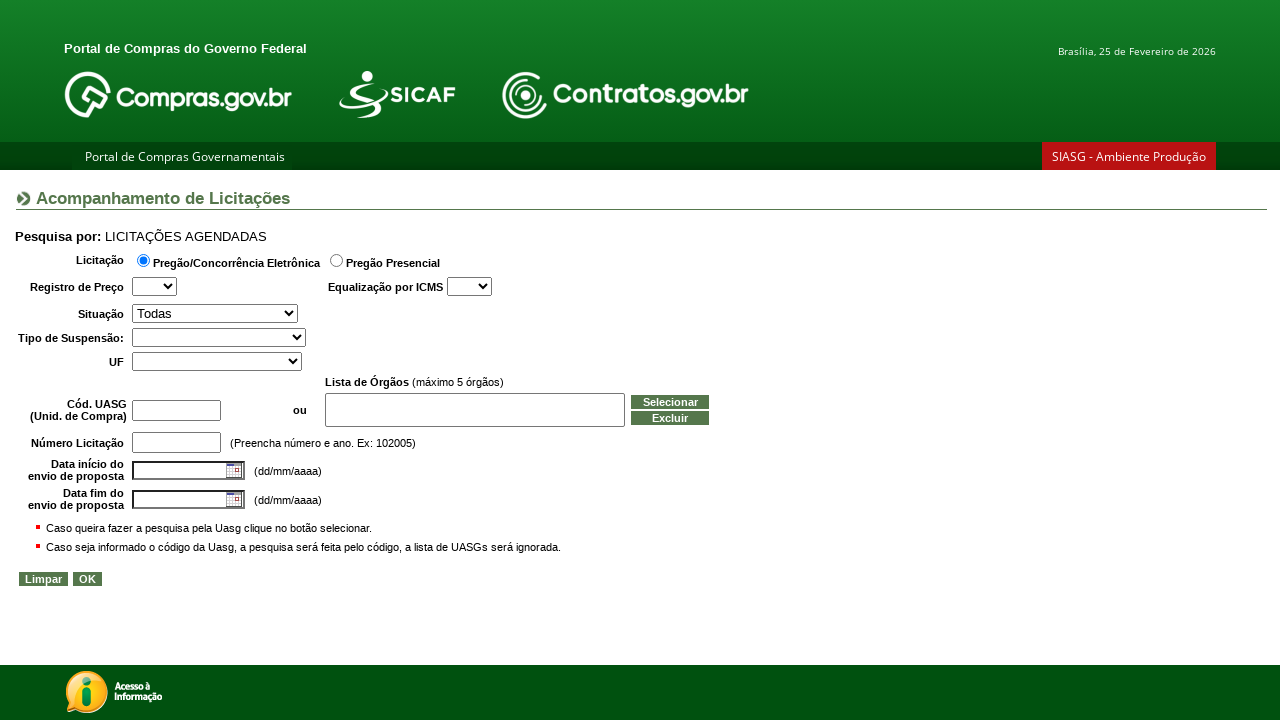

Entered UASG code '910813' in the input field on frame[name='main2'] >> internal:control=enter-frame >> #co_uasg
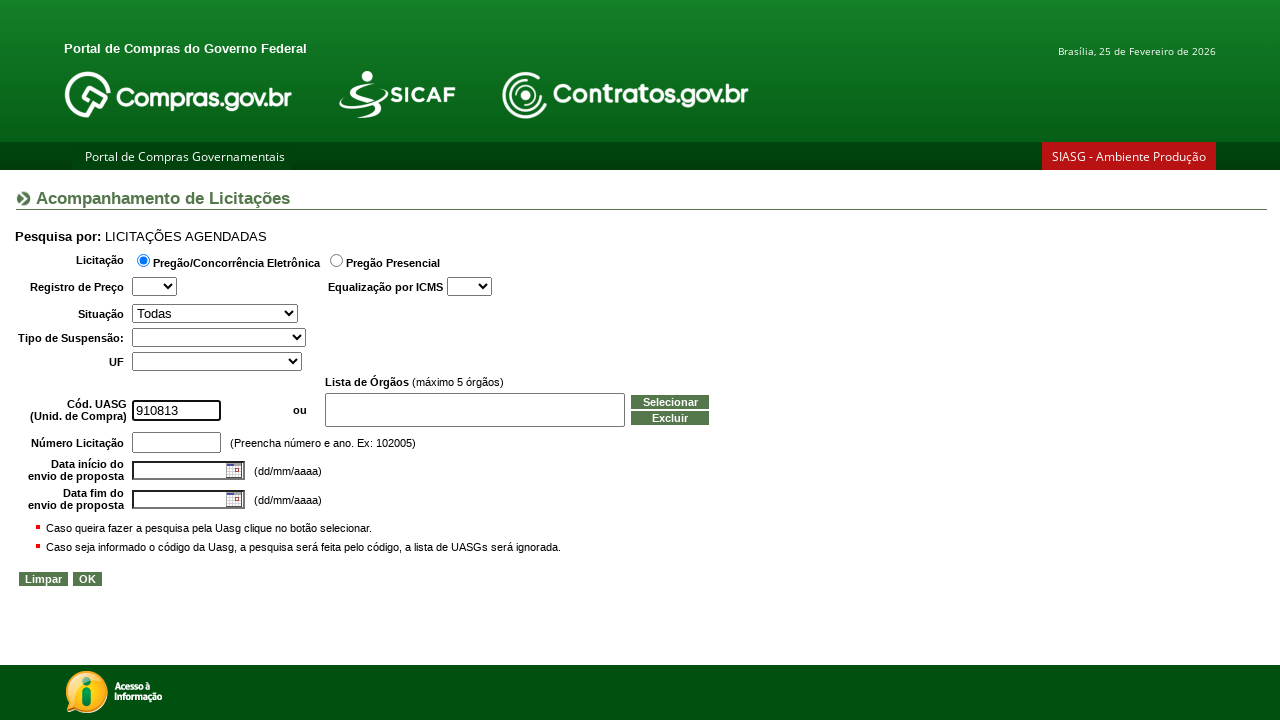

Clicked OK button to submit the procurement filter form at (88, 579) on frame[name='main2'] >> internal:control=enter-frame >> #ok
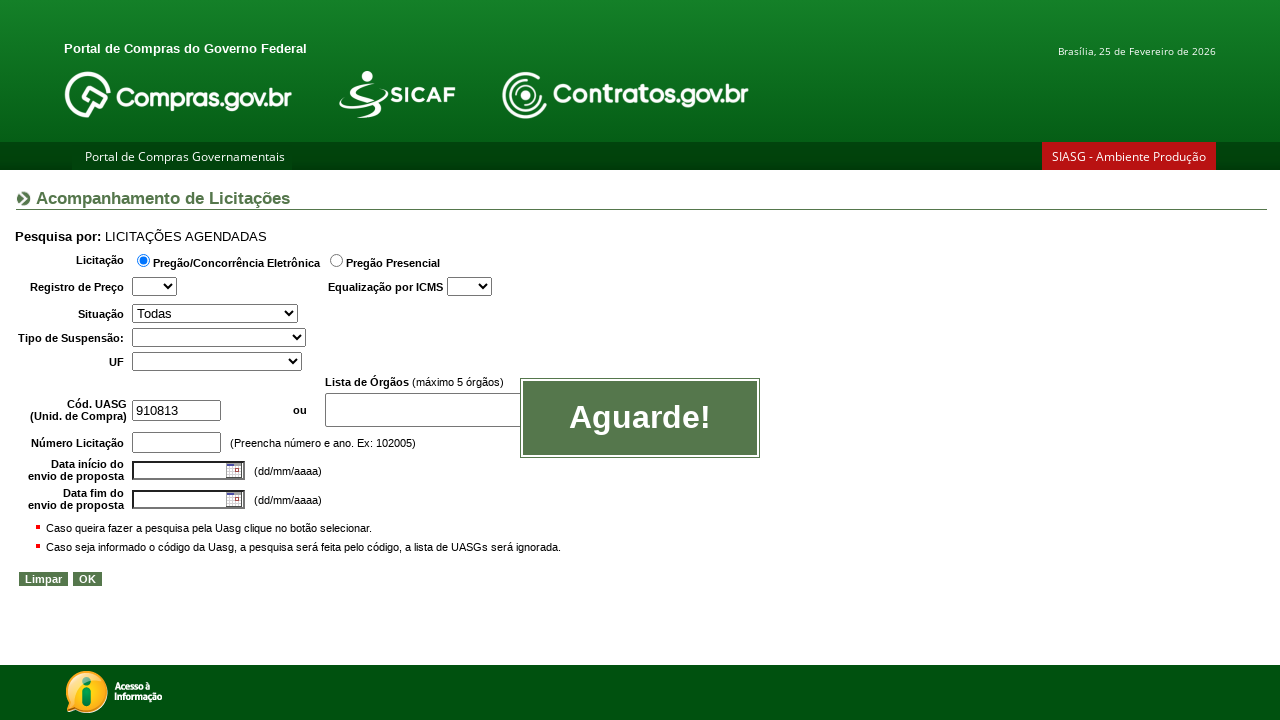

Results table loaded with procurement status information
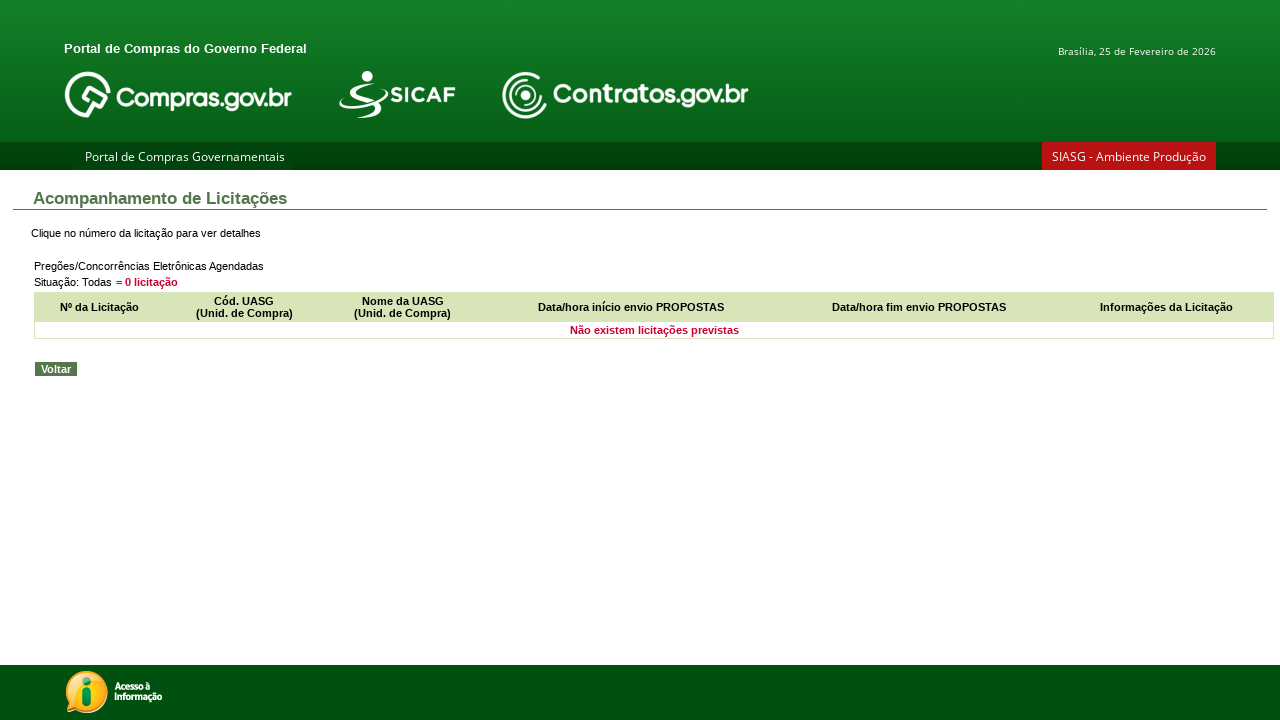

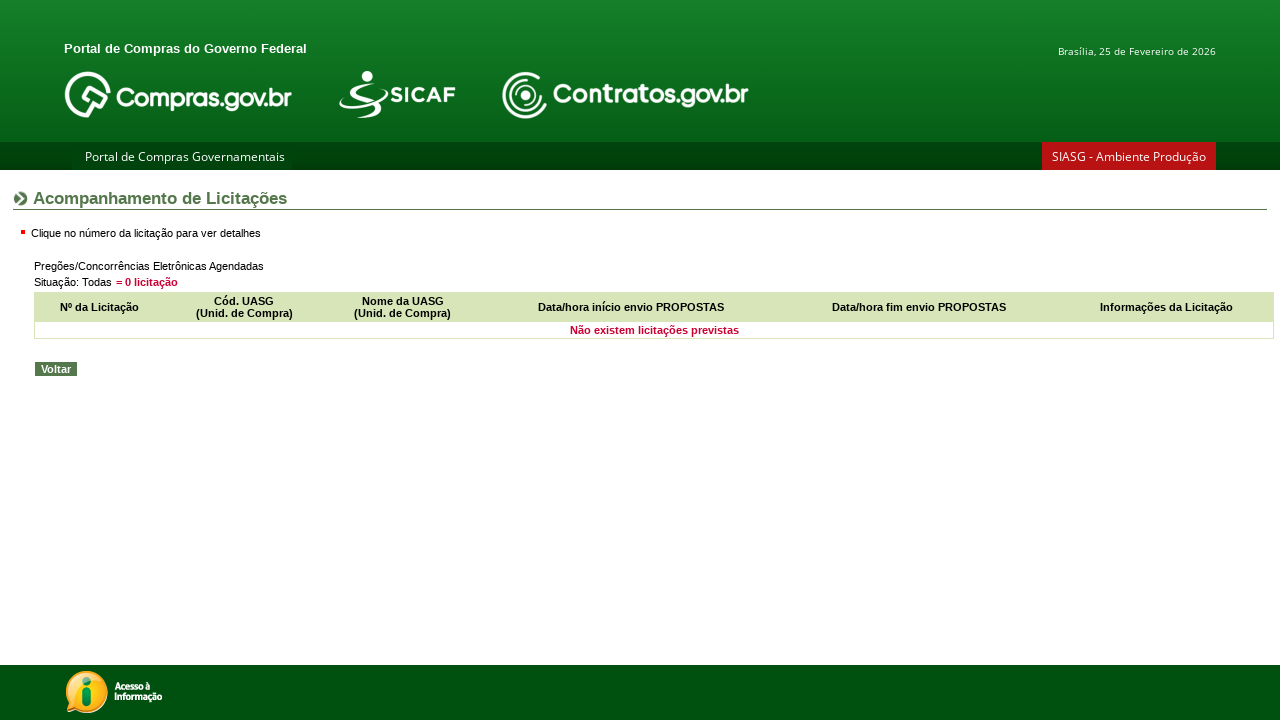